Tests JavaScript alert handling by clicking on alert button and accepting the alert dialog

Starting URL: https://the-internet.herokuapp.com/javascript_alerts

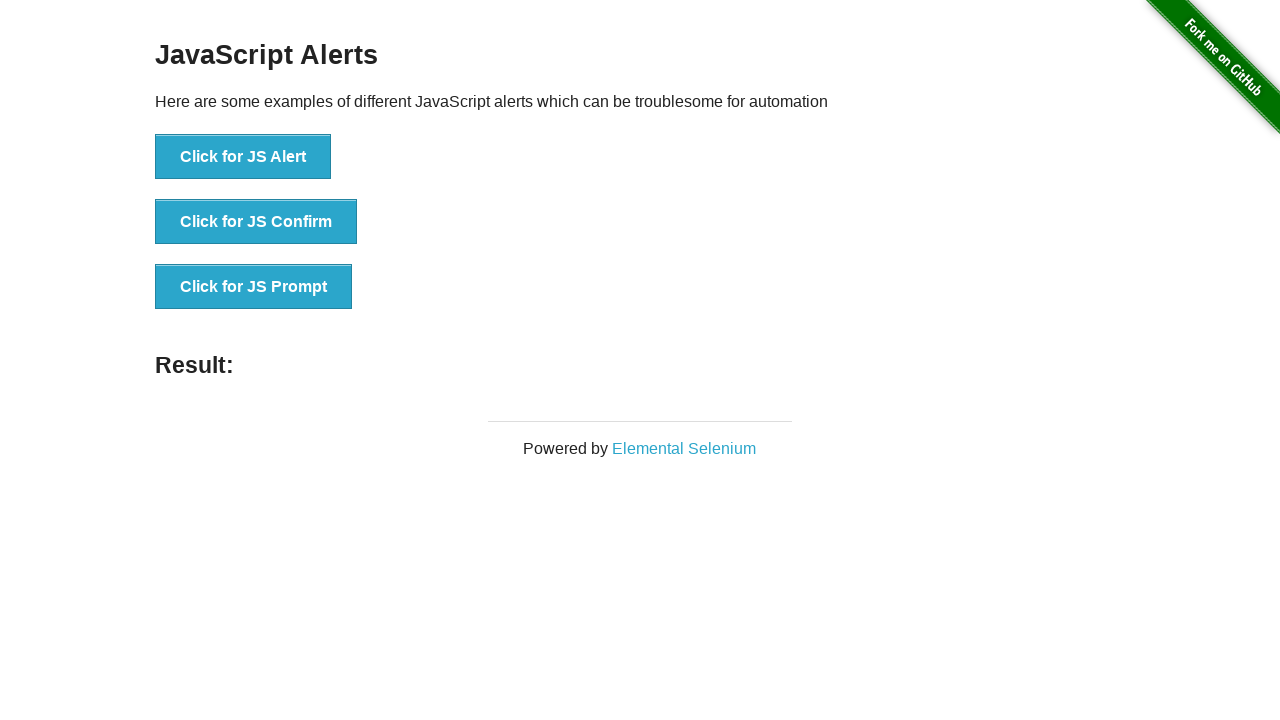

Clicked 'Click for JS Alert' button at (243, 157) on xpath=//button[text()='Click for JS Alert']
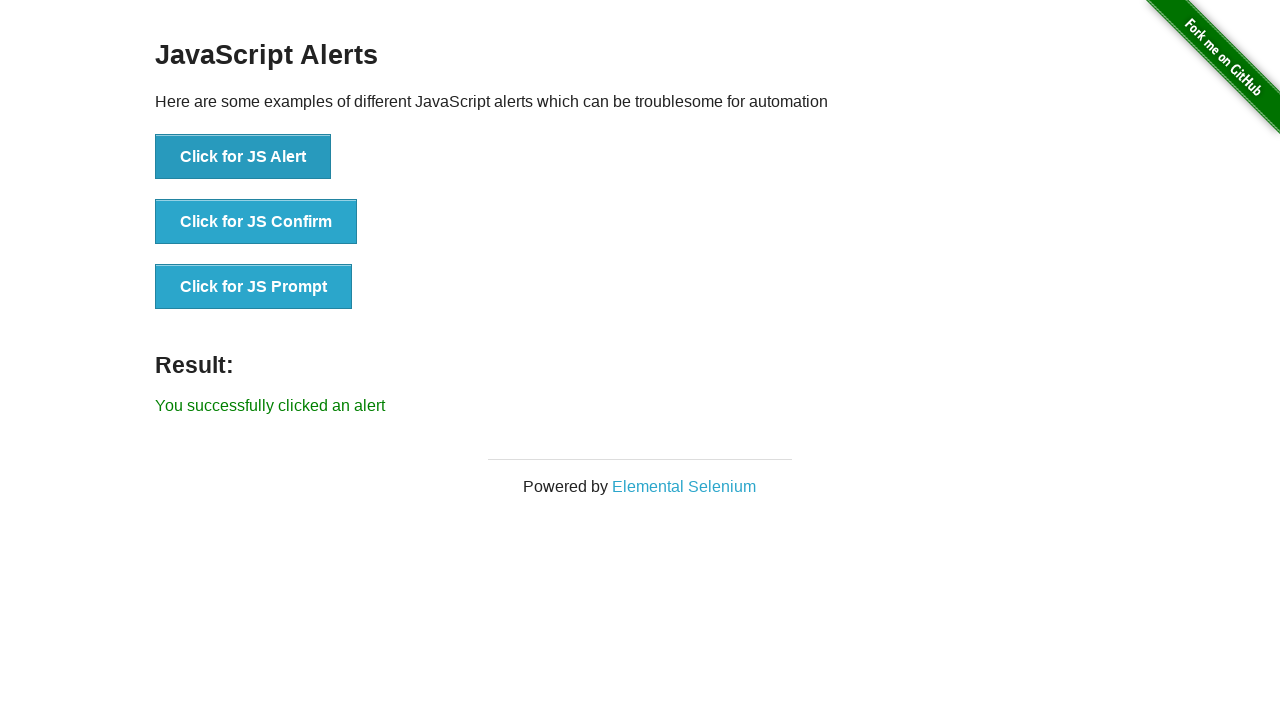

Set up dialog handler to accept alert
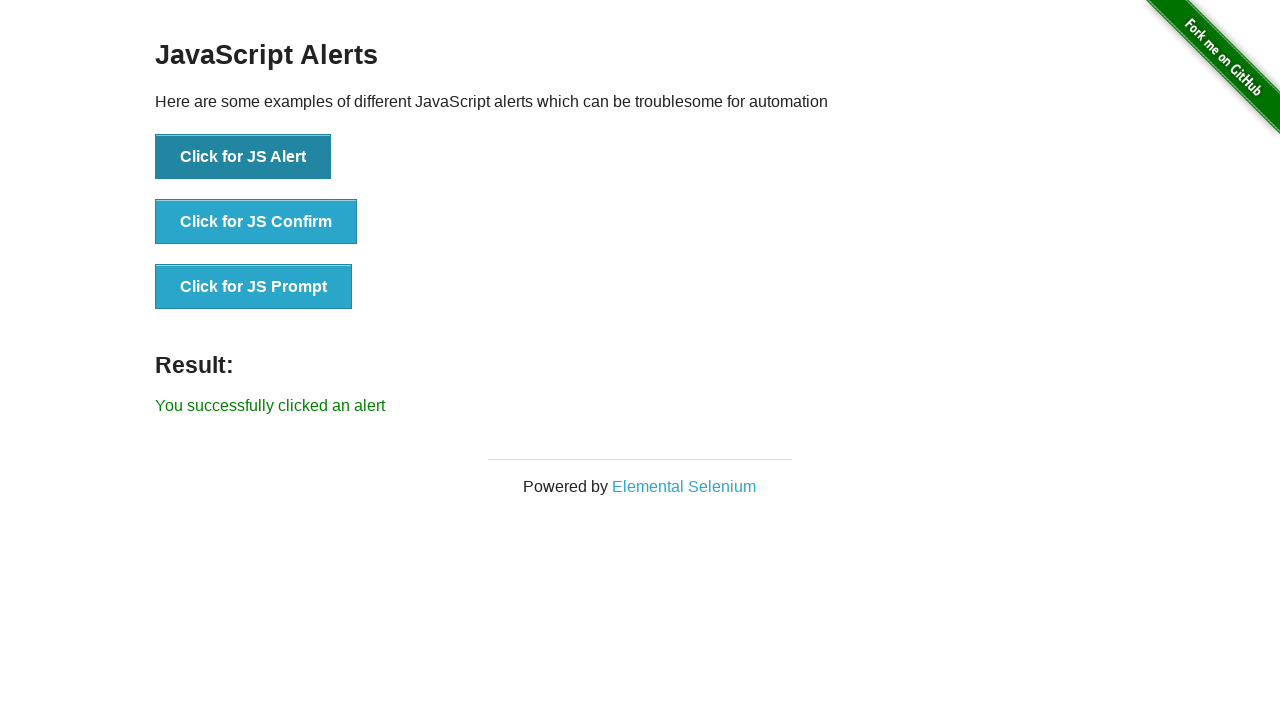

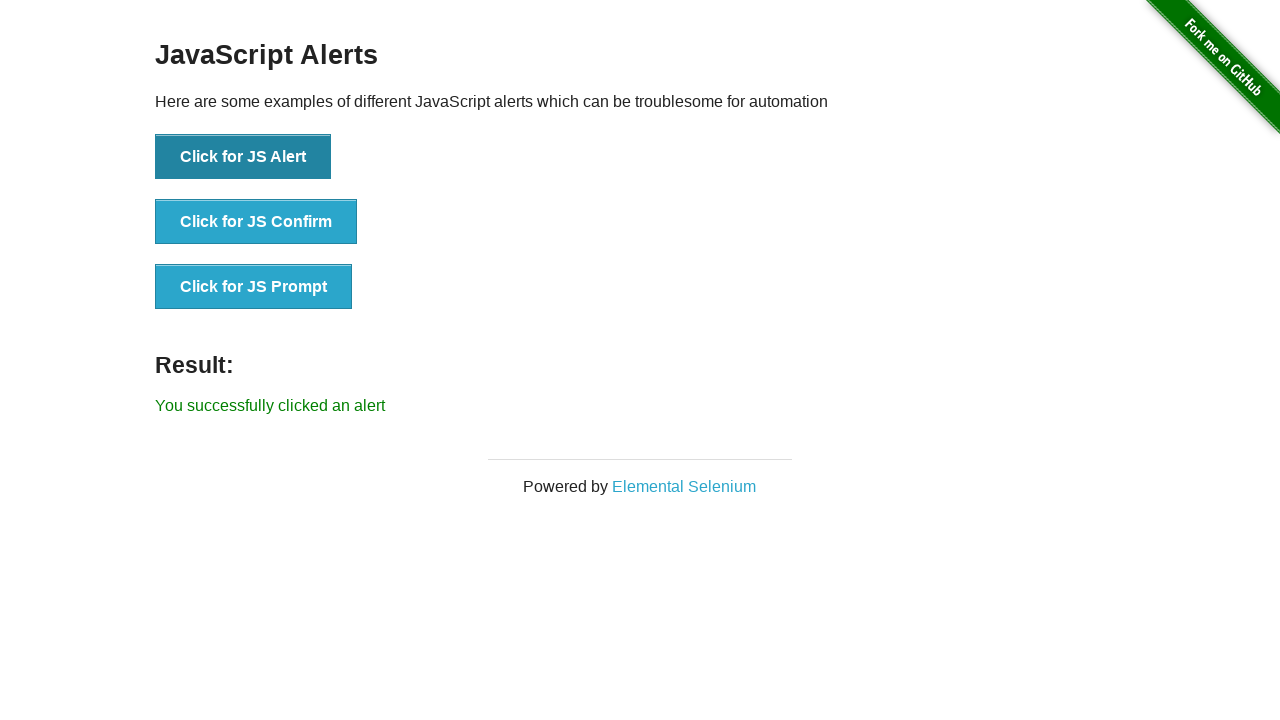